Tests the add-to-cart functionality on demoblaze.com by selecting a product from the listing and clicking the add to cart button

Starting URL: https://www.demoblaze.com/

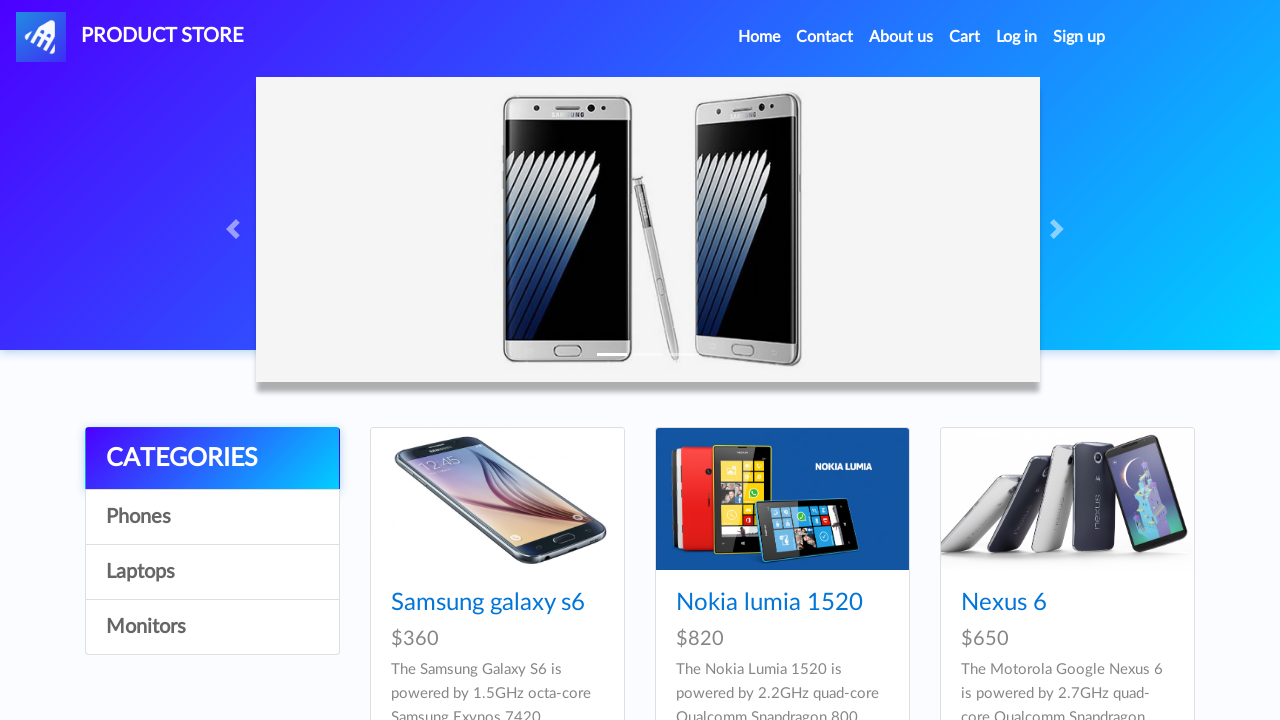

Product listing loaded on demoblaze.com
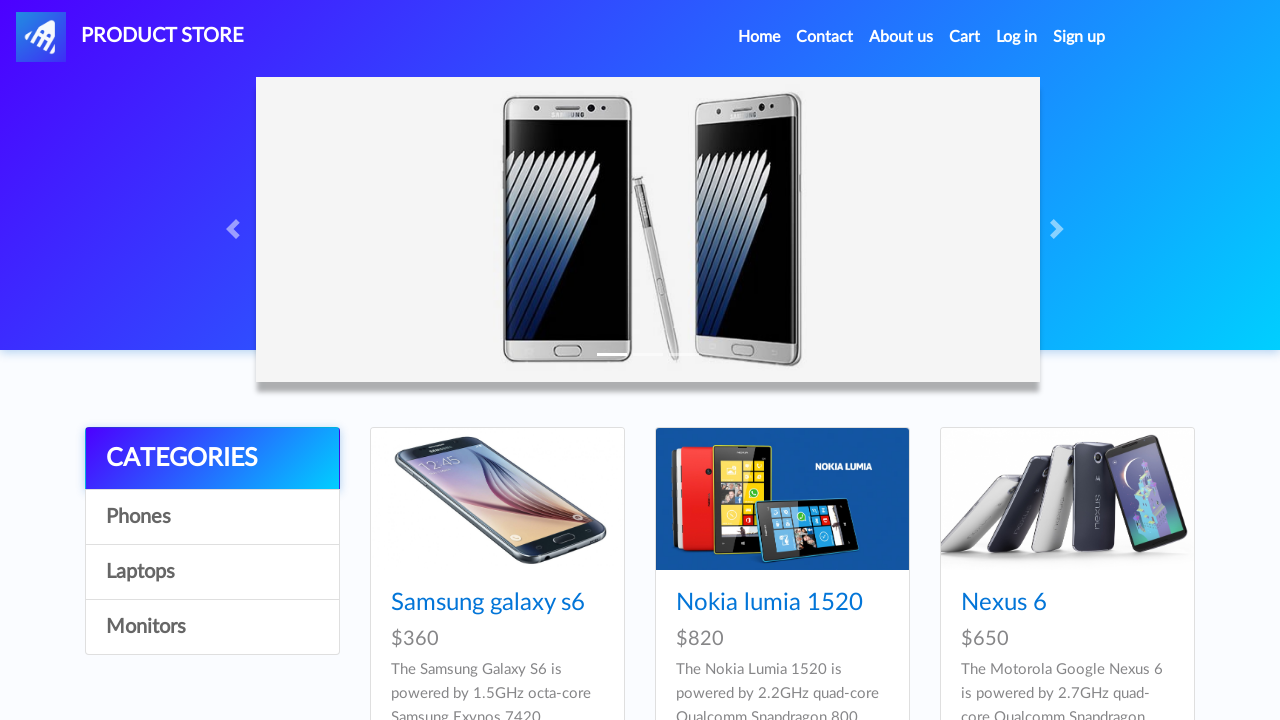

Clicked on first product in listing at (488, 603) on xpath=//*[@id='tbodyid']/div[1]/div/div/h4/a
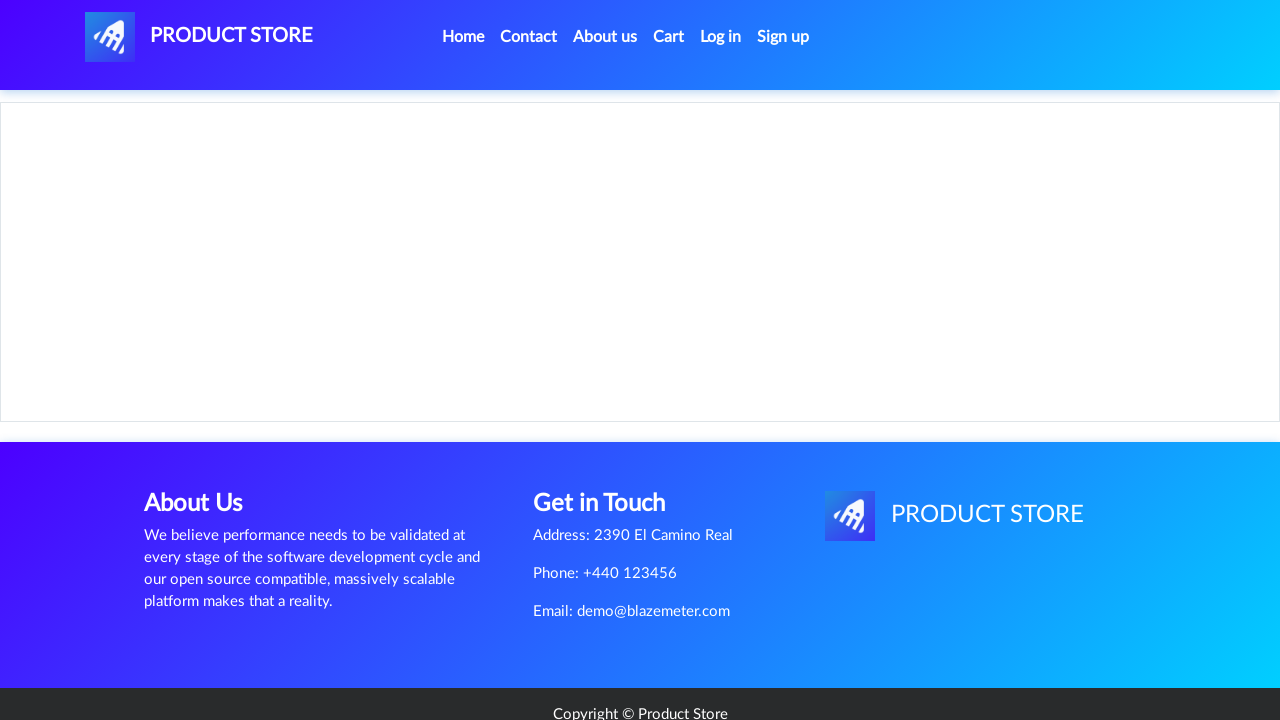

Product details page loaded
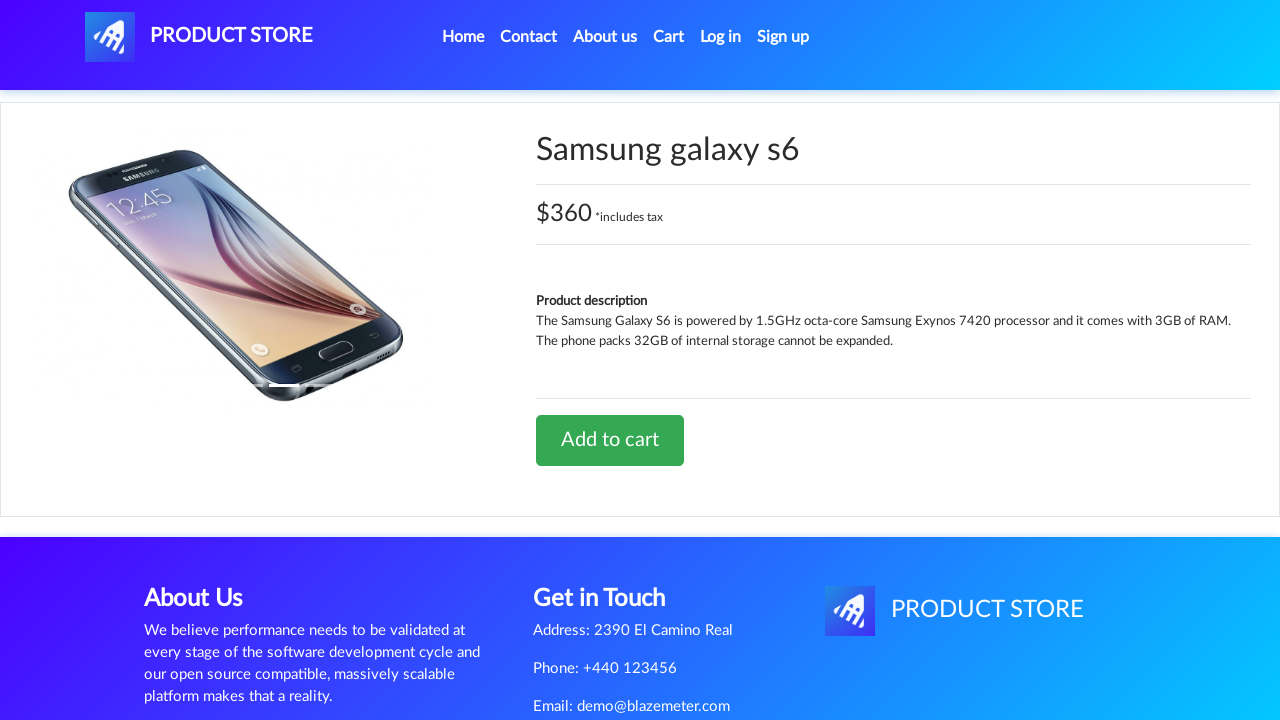

Clicked 'Add to Cart' button at (610, 440) on xpath=//*[@id='tbodyid']/div[2]/div/a
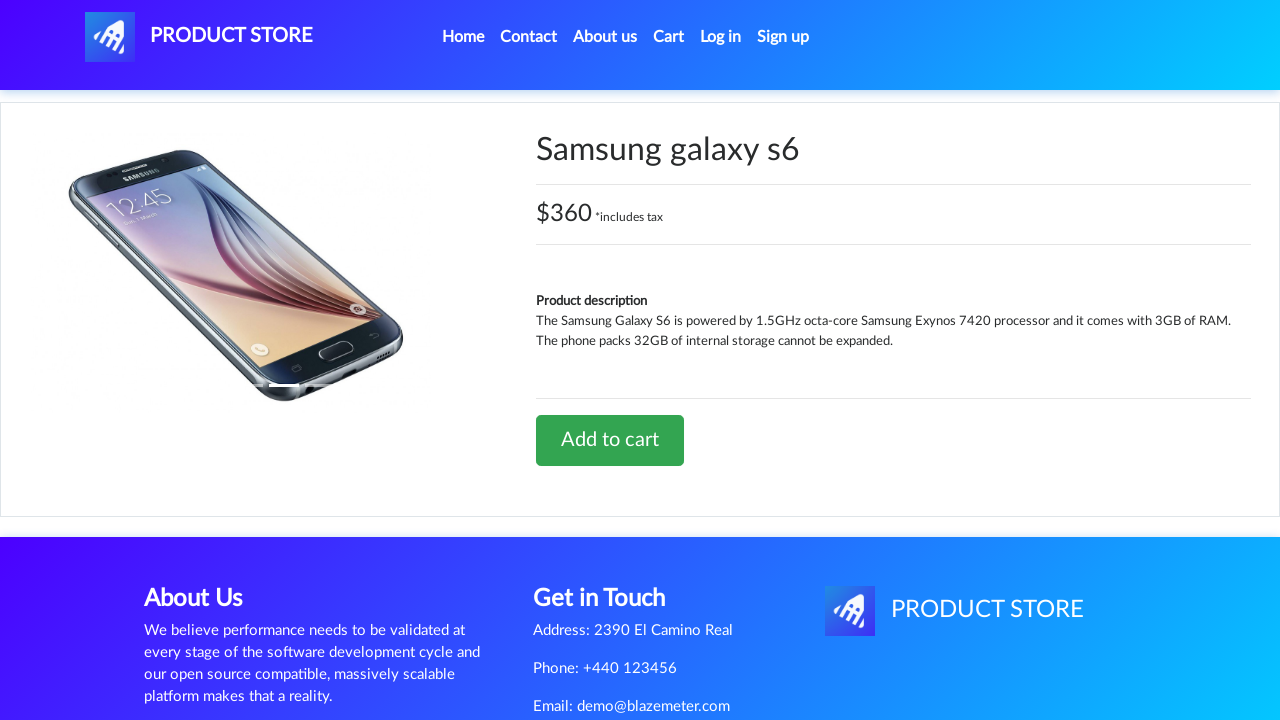

Waited for cart action to complete
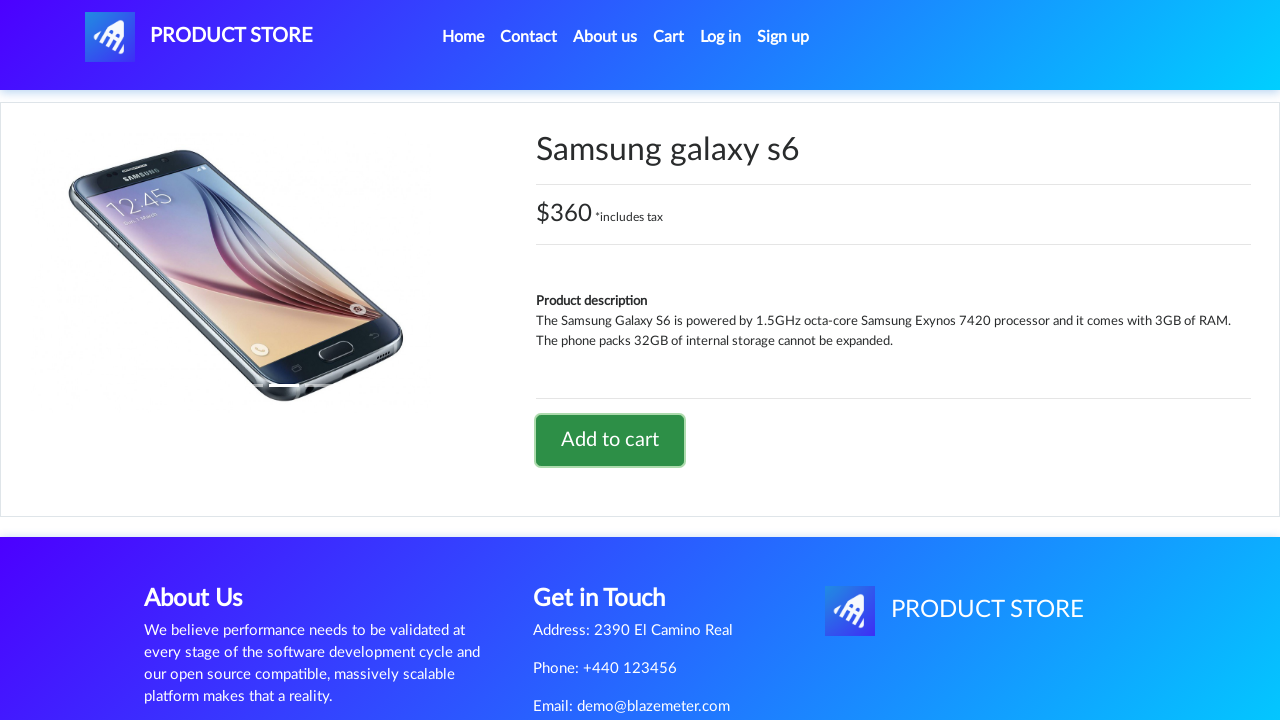

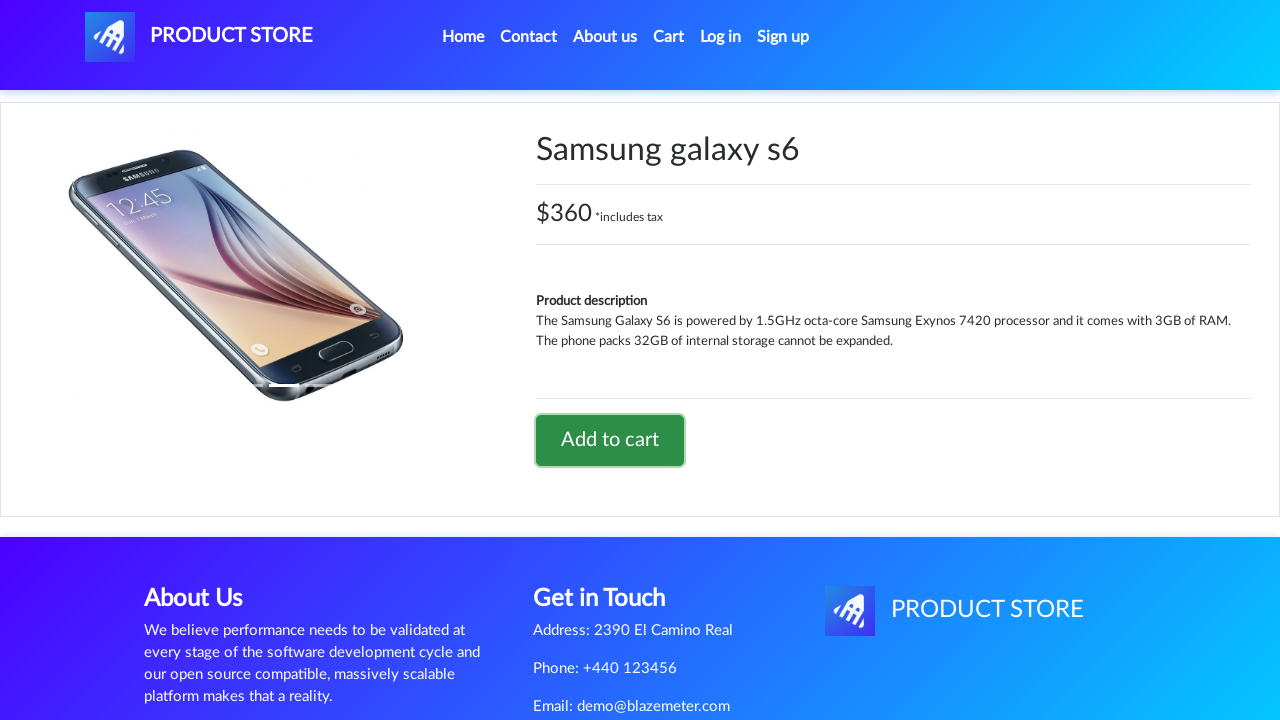